Tests browser window handling by clicking buttons that open new windows/tabs, then iterates through all open windows to verify the functionality works correctly.

Starting URL: https://letcode.in/window

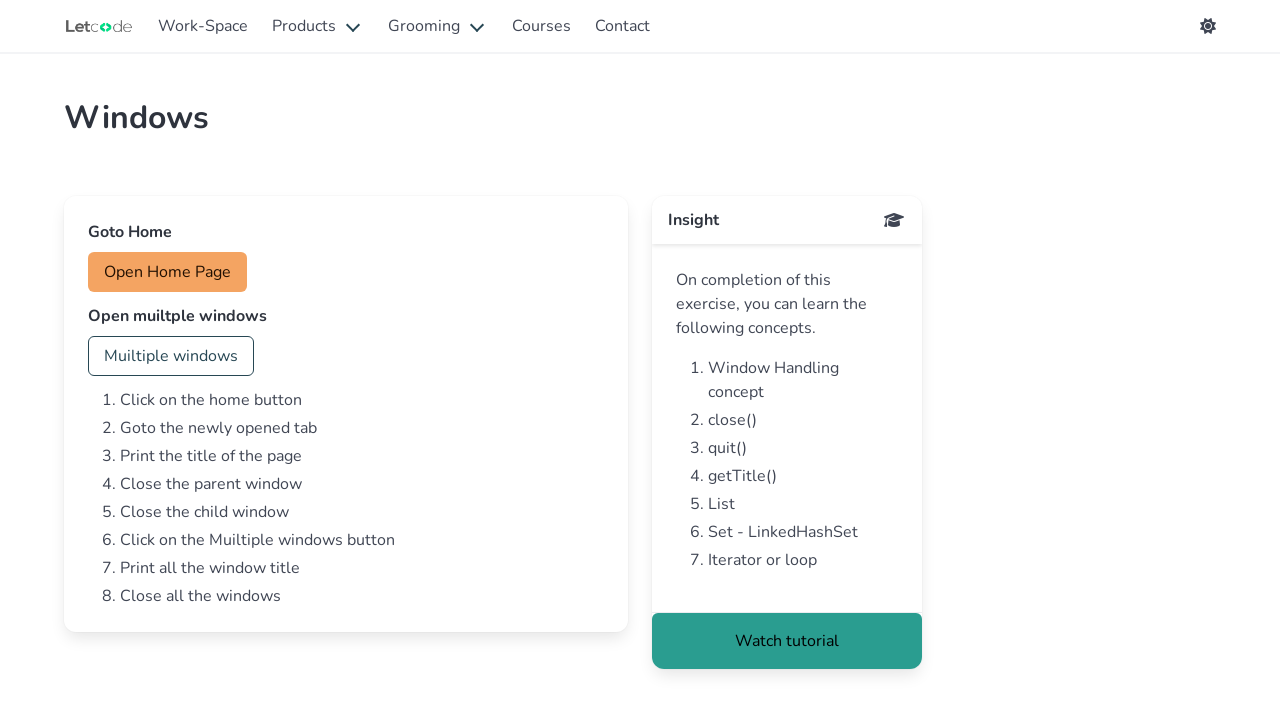

Clicked 'home' button to open a new window/tab at (168, 272) on #home
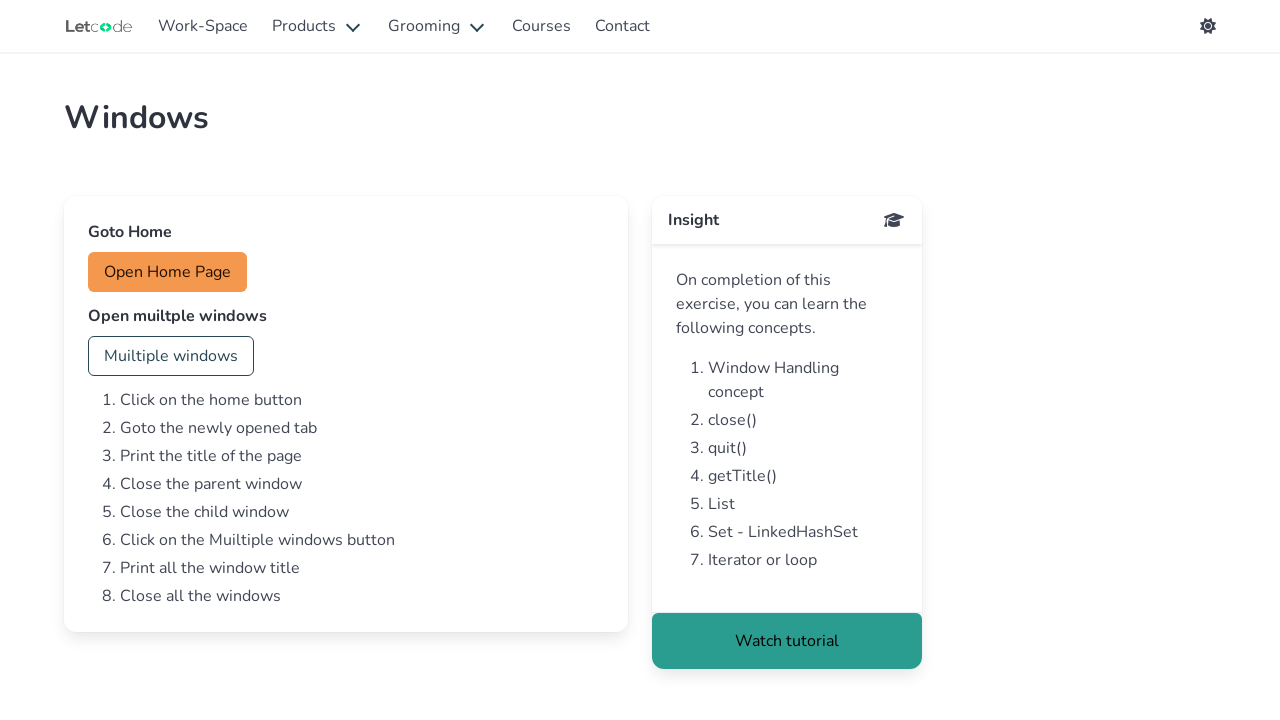

Stored reference to original page
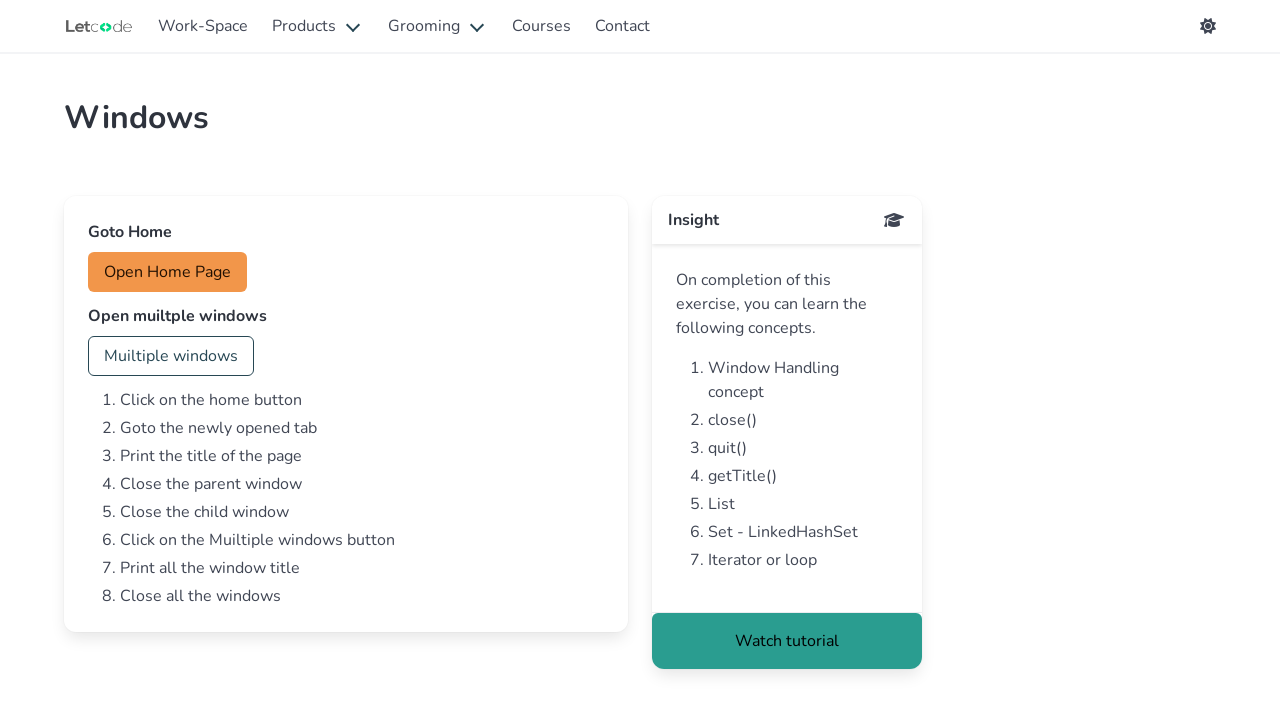

Clicked 'multi' button to open multiple windows at (171, 356) on #multi
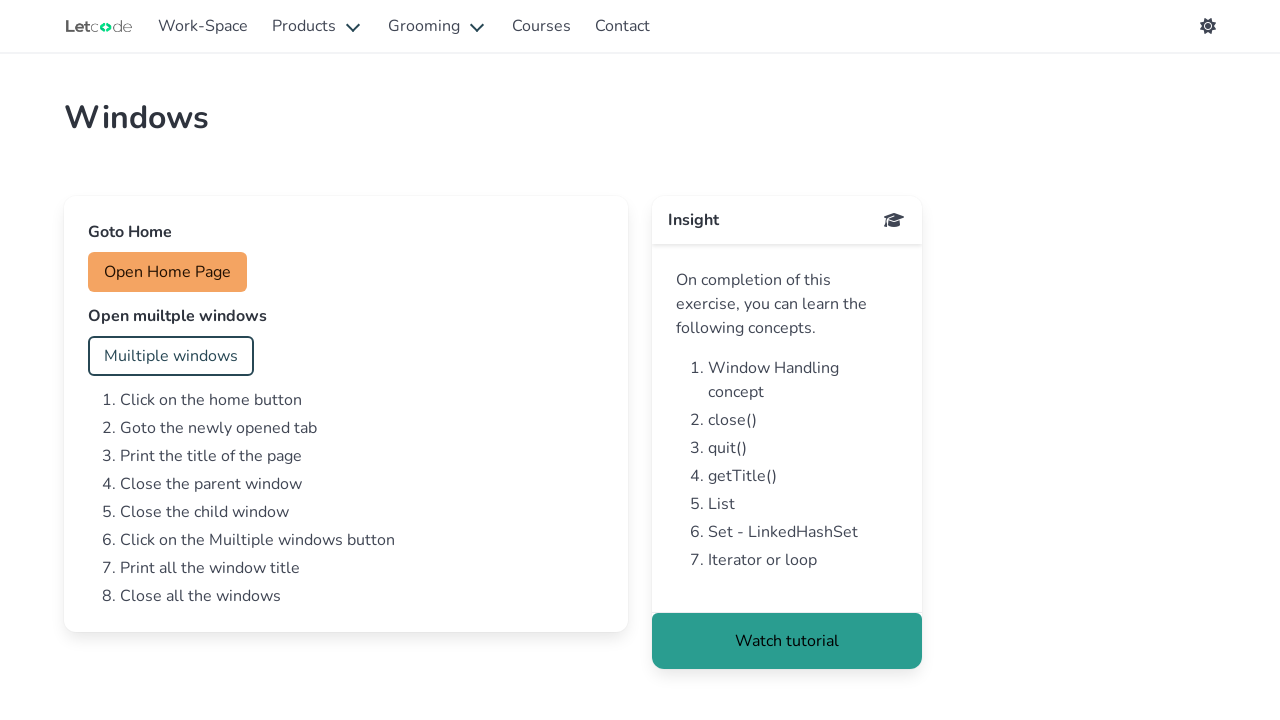

Waited 1 second for new windows to open
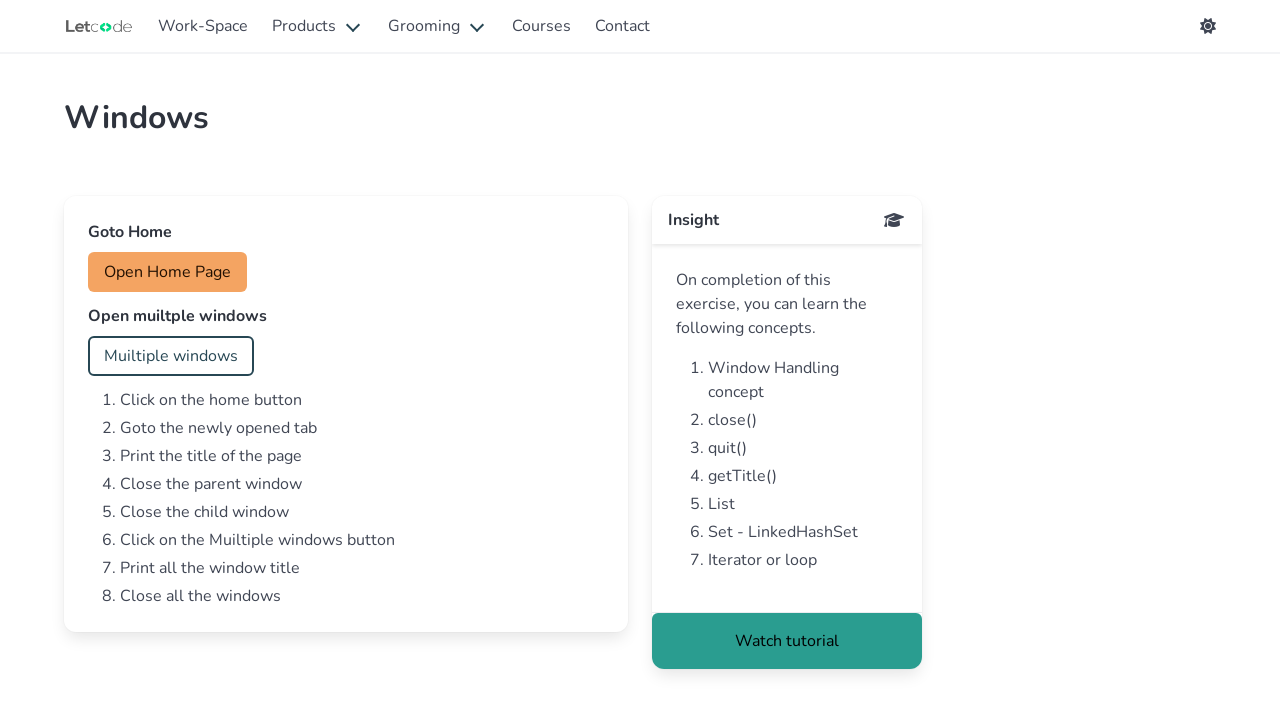

Retrieved all open pages/windows - total count: 4
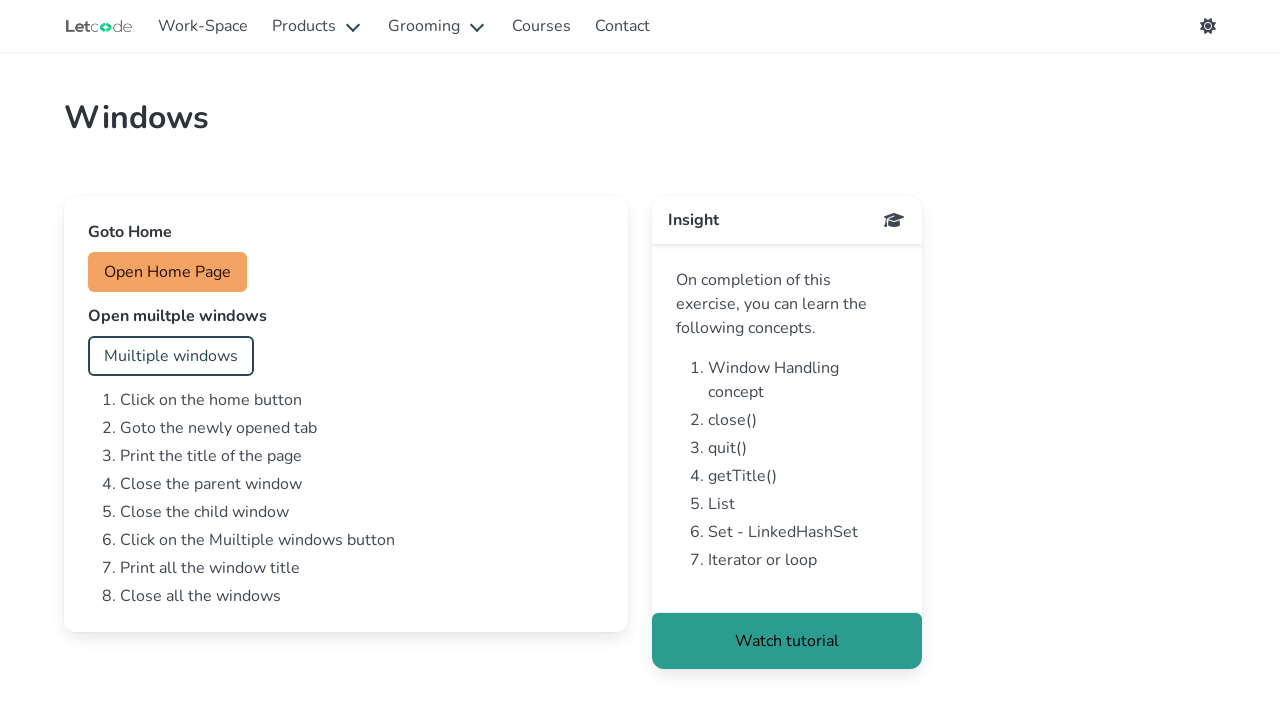

Brought window to front
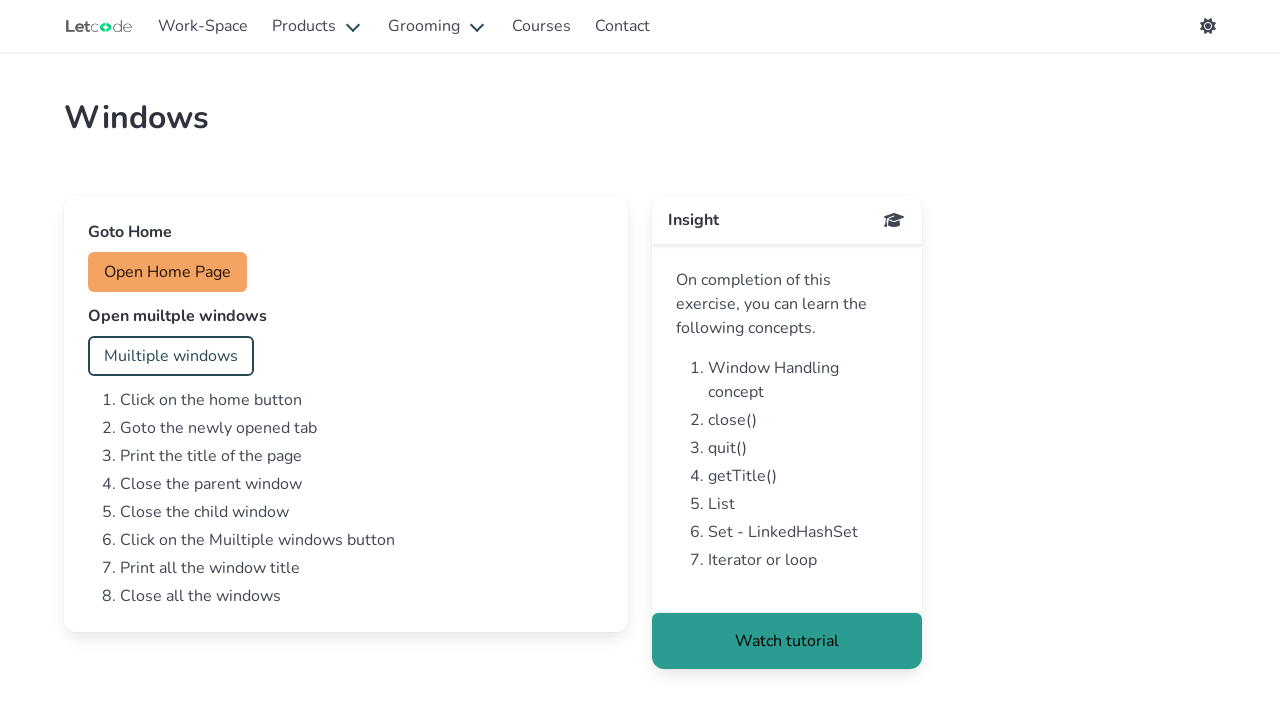

Window page loaded (domcontentloaded state reached)
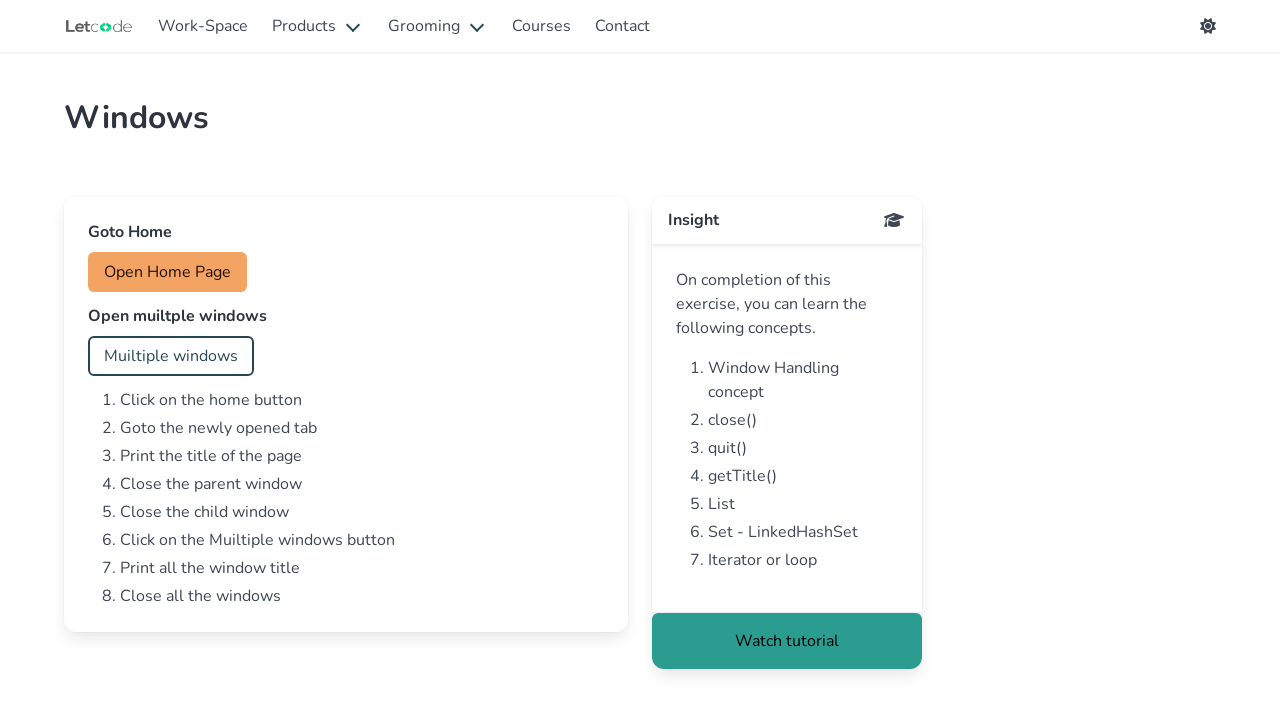

Brought window to front
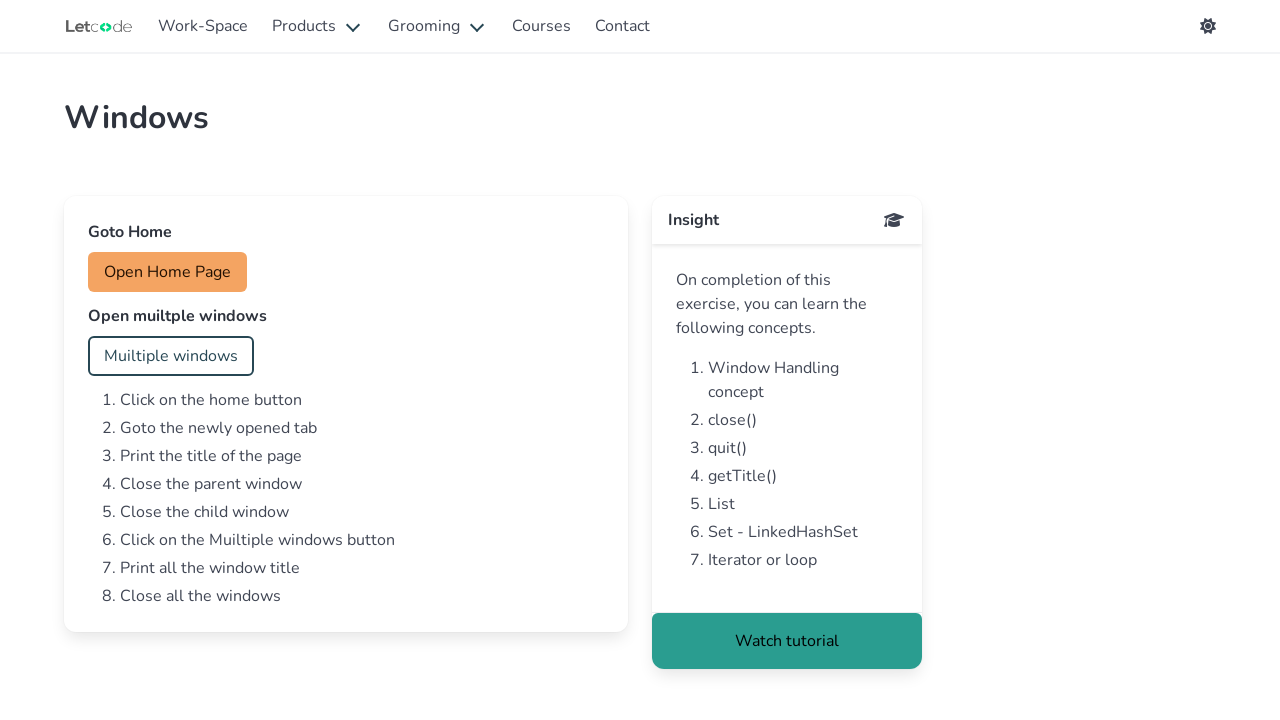

Window page loaded (domcontentloaded state reached)
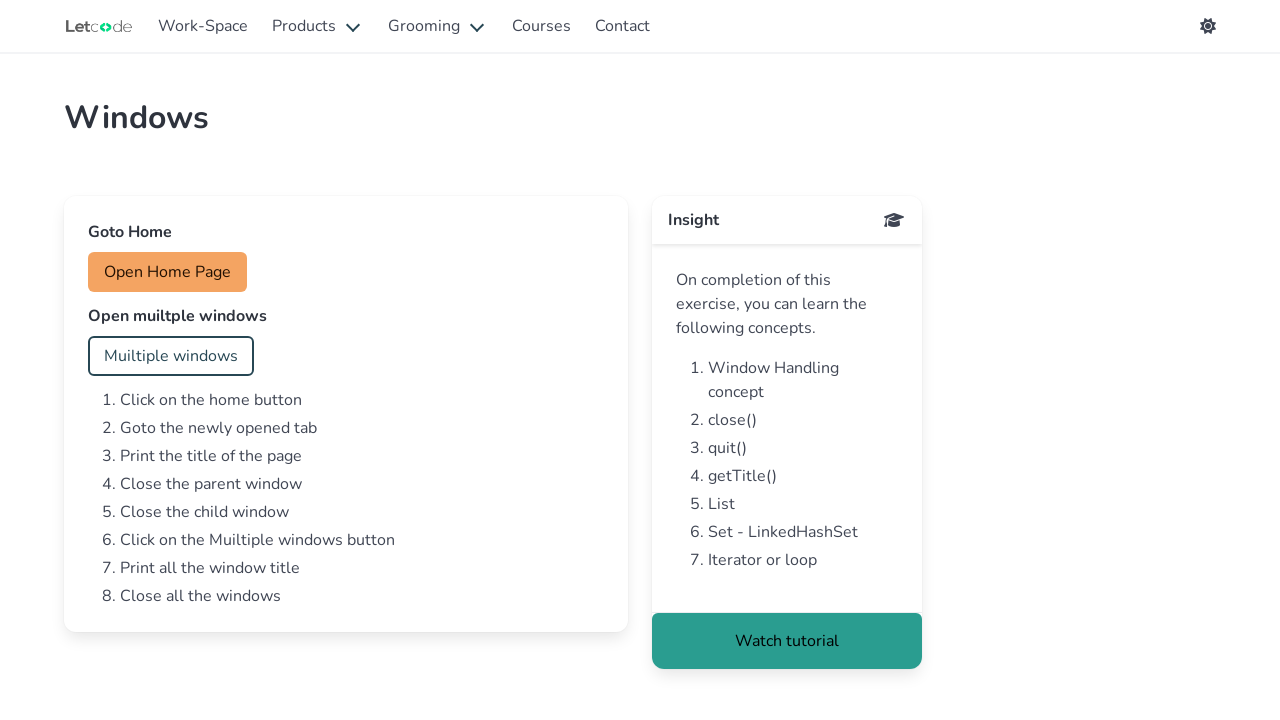

Brought window to front
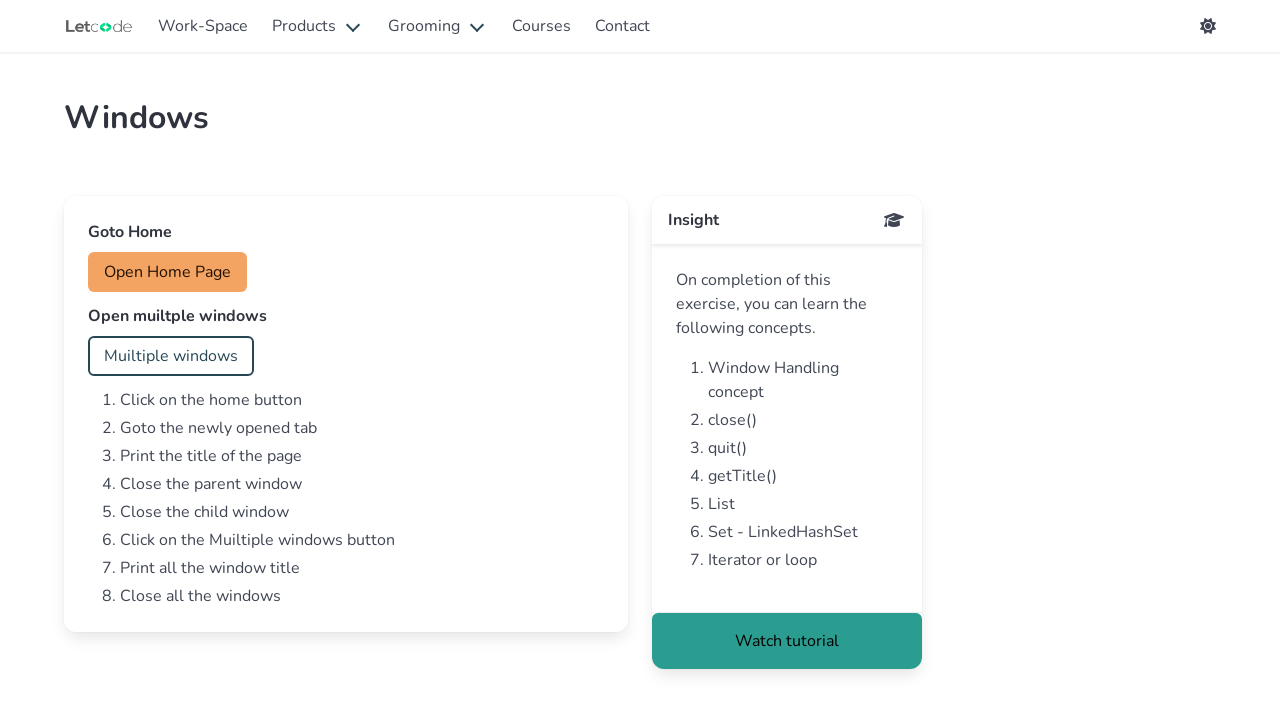

Window page loaded (domcontentloaded state reached)
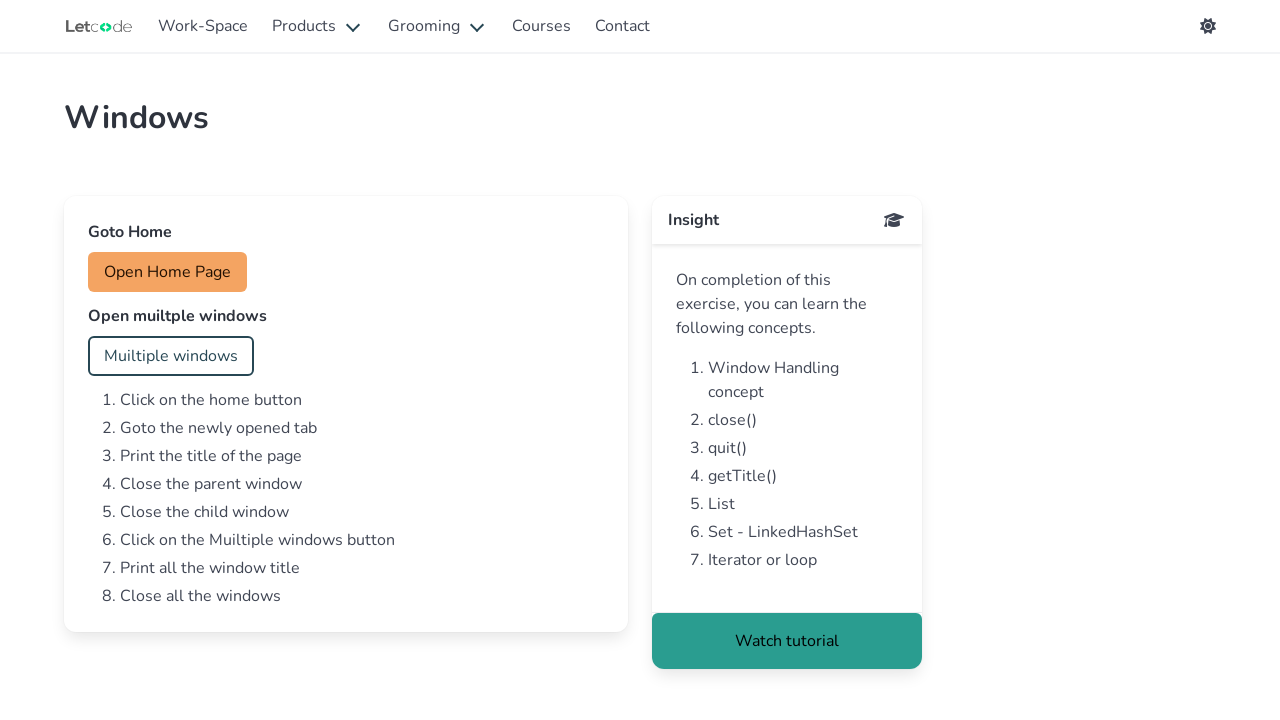

Brought window to front
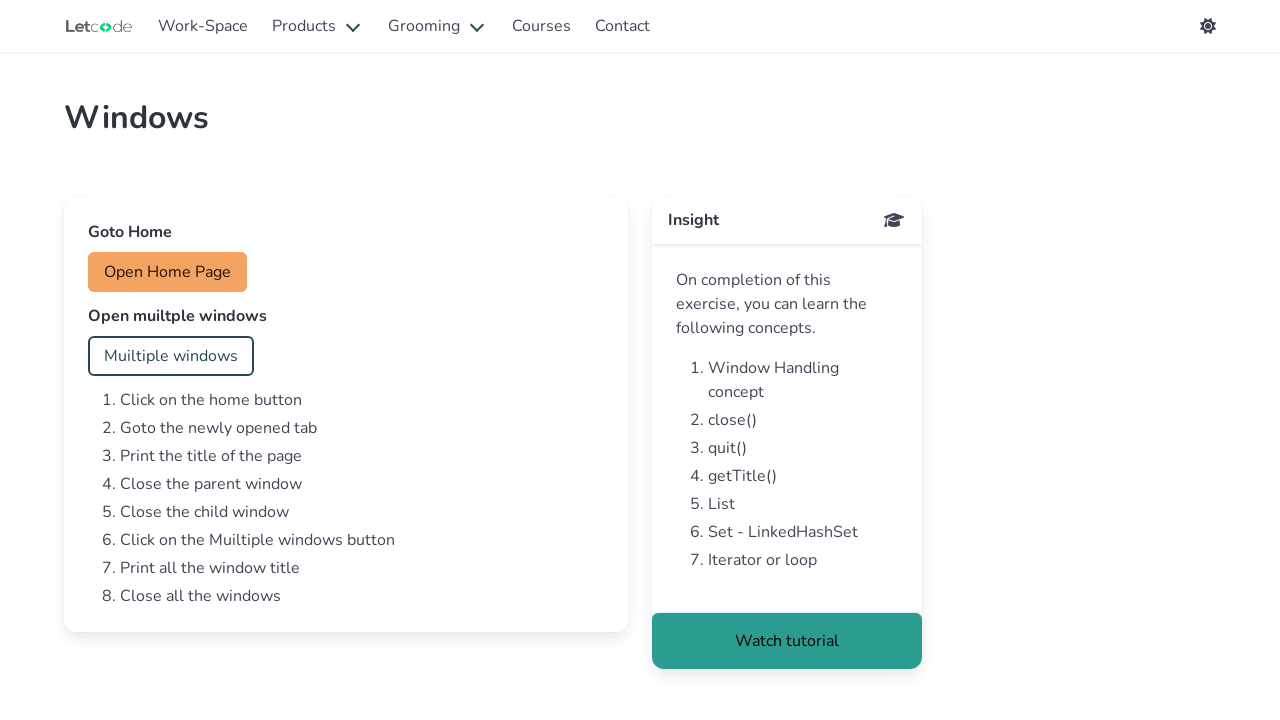

Window page loaded (domcontentloaded state reached)
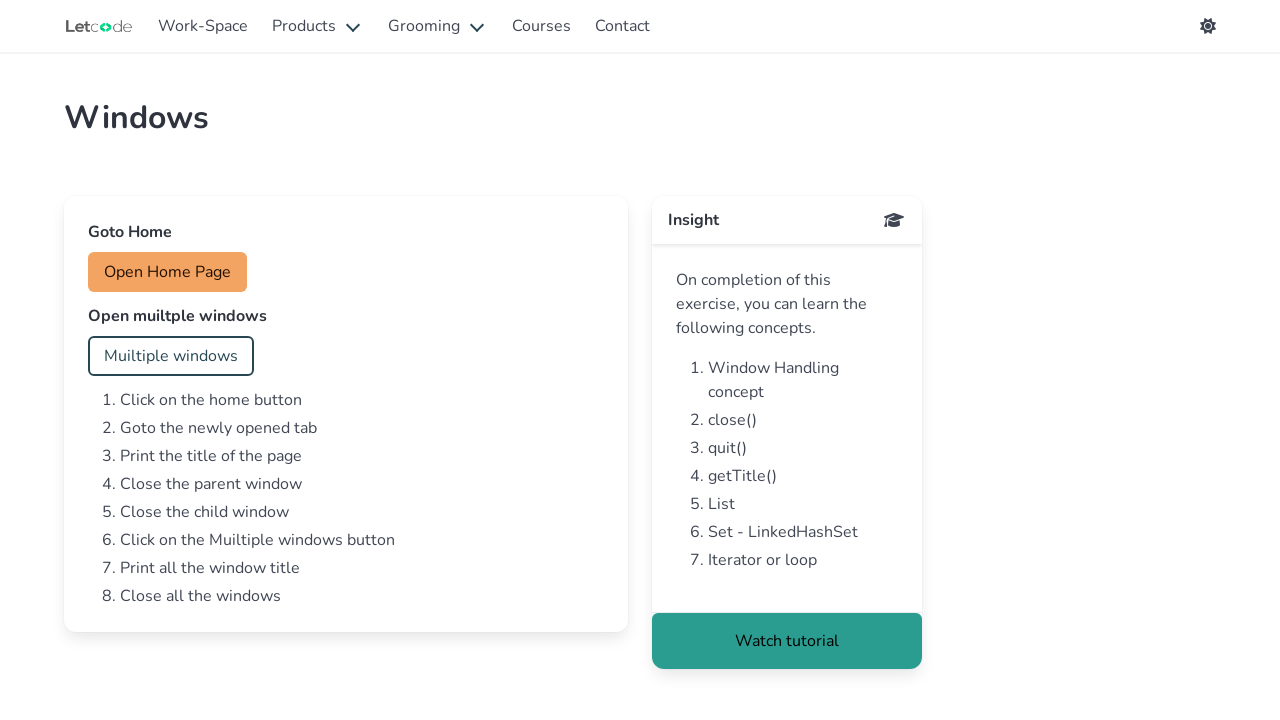

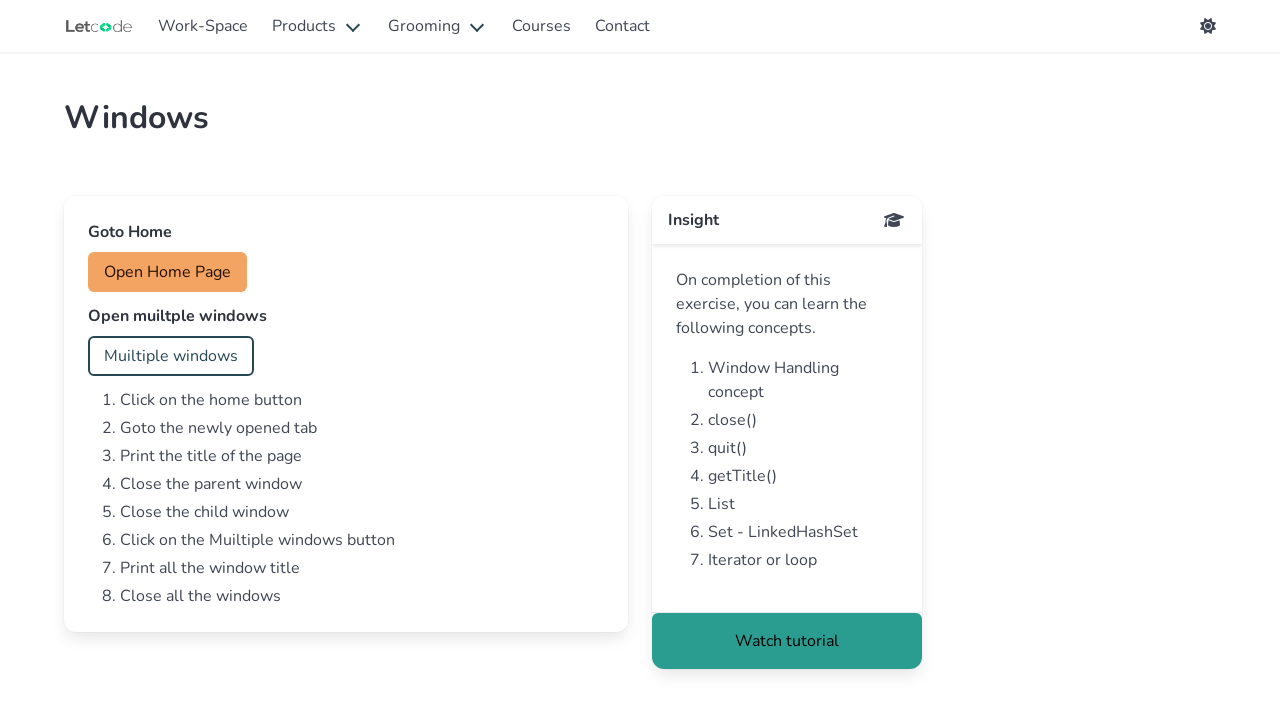